Fills out and submits a signup form with first name, last name, and email fields

Starting URL: http://secure-retreat-92358.herokuapp.com/

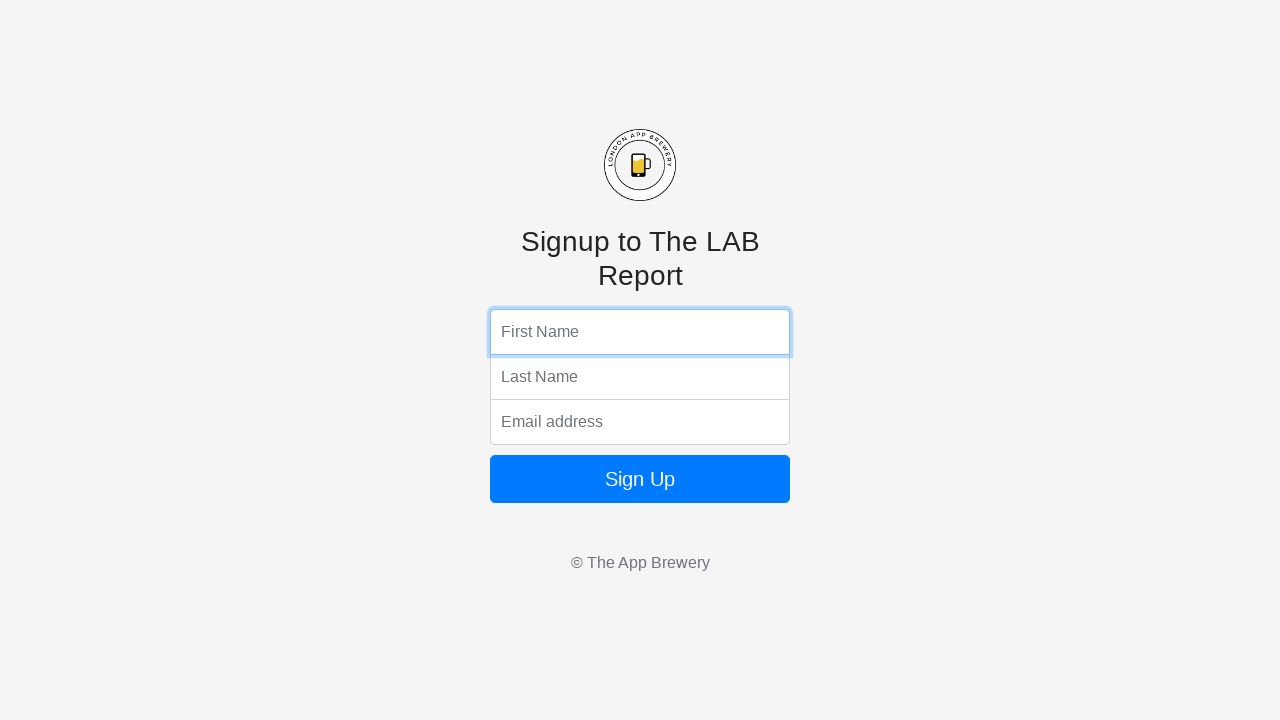

Filled first name field with 'John' on input[name='fName']
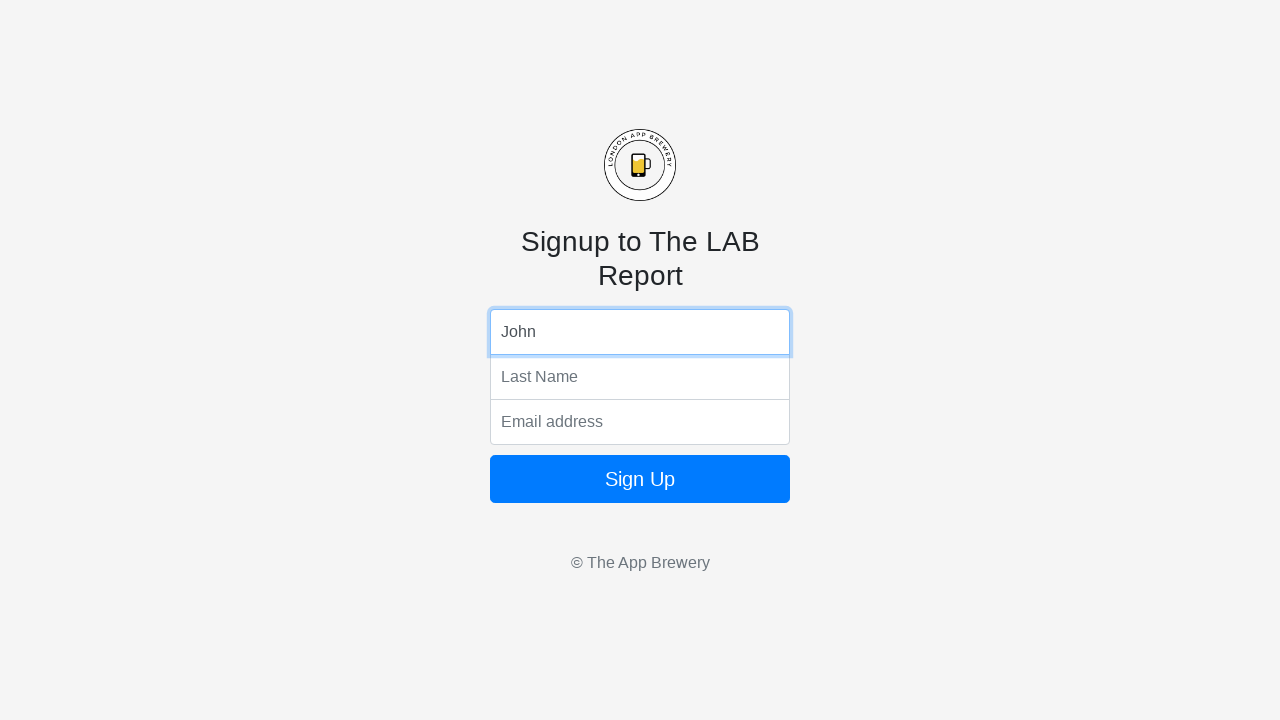

Filled last name field with 'Smith' on input[name='lName']
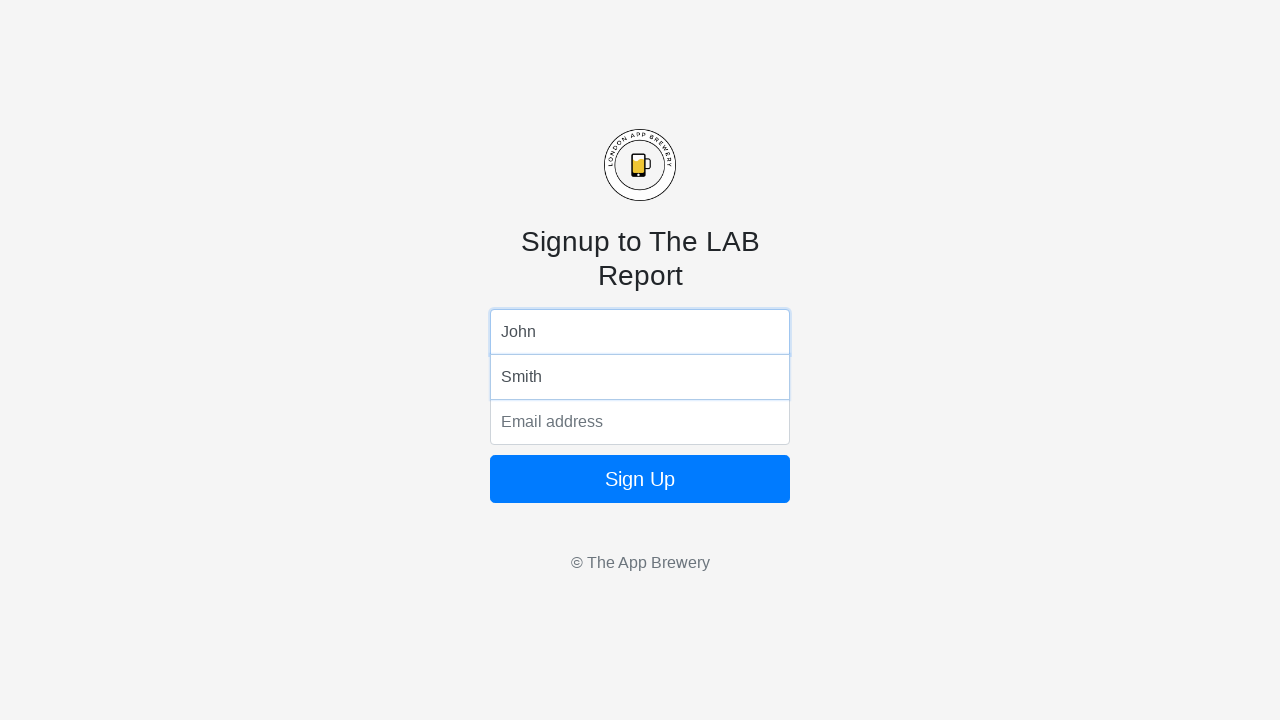

Filled email field with 'john.smith@example.com' on input[name='email']
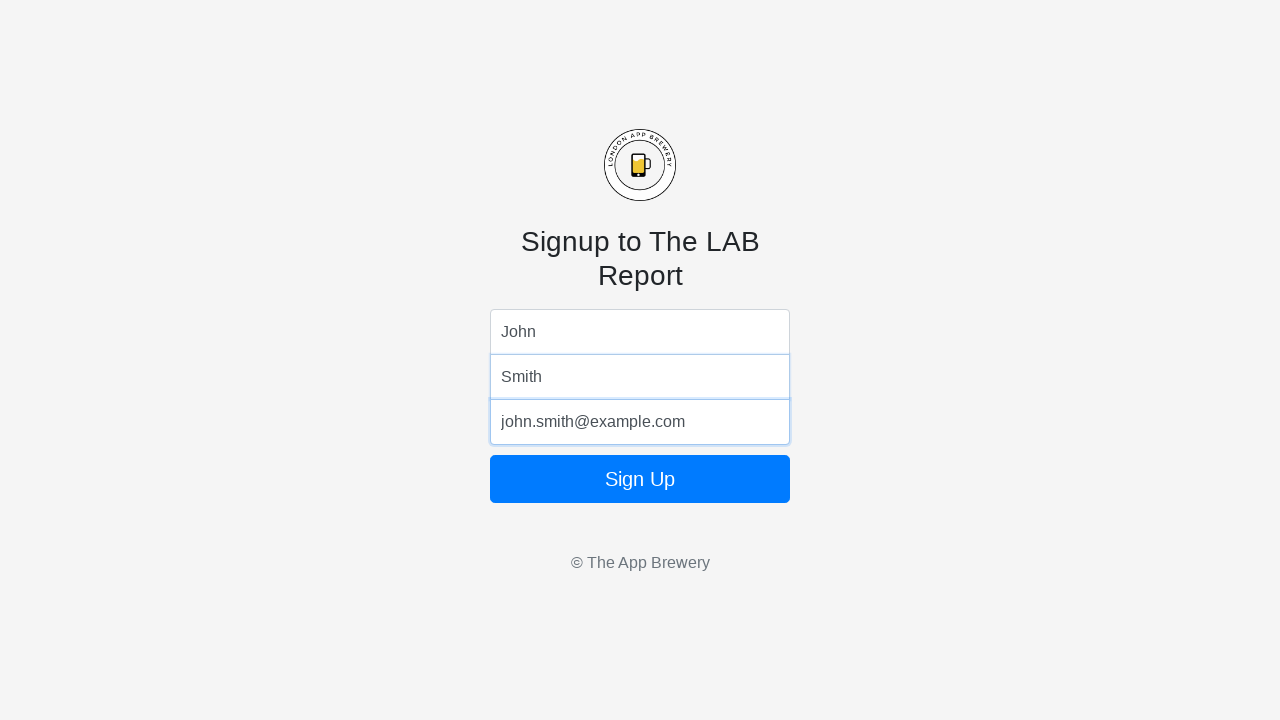

Clicked sign up button to submit the form at (640, 479) on button
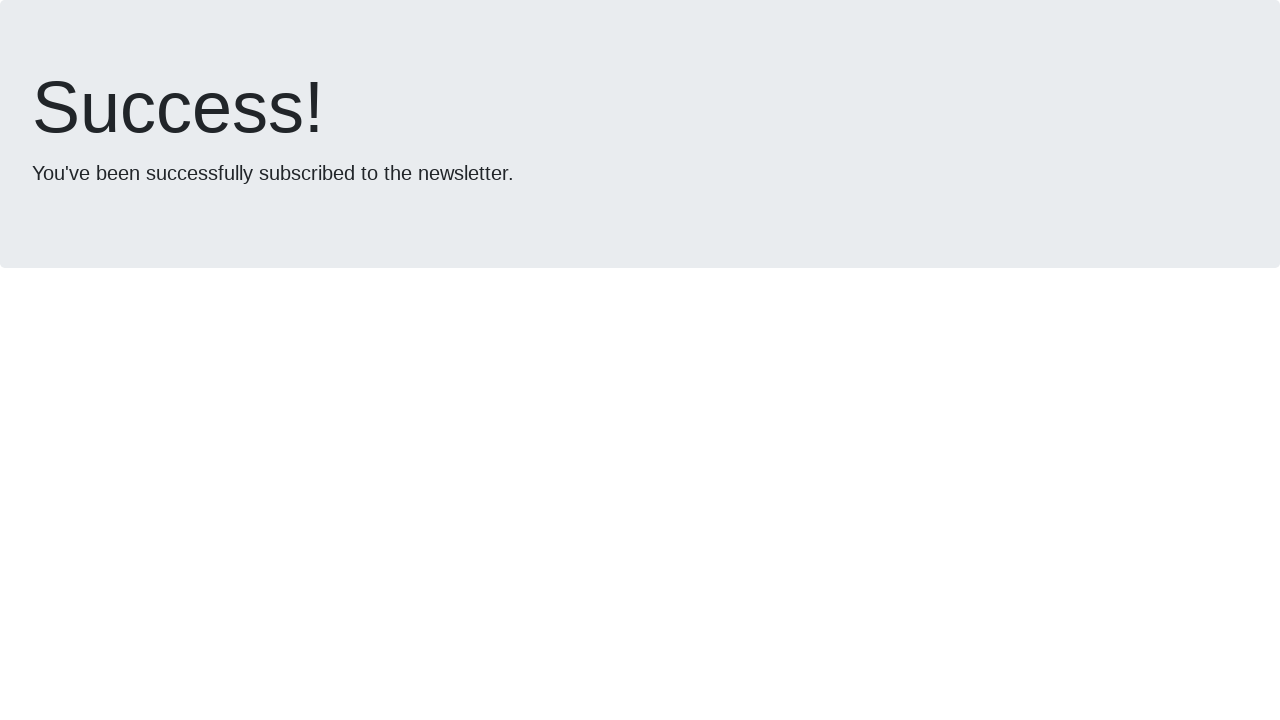

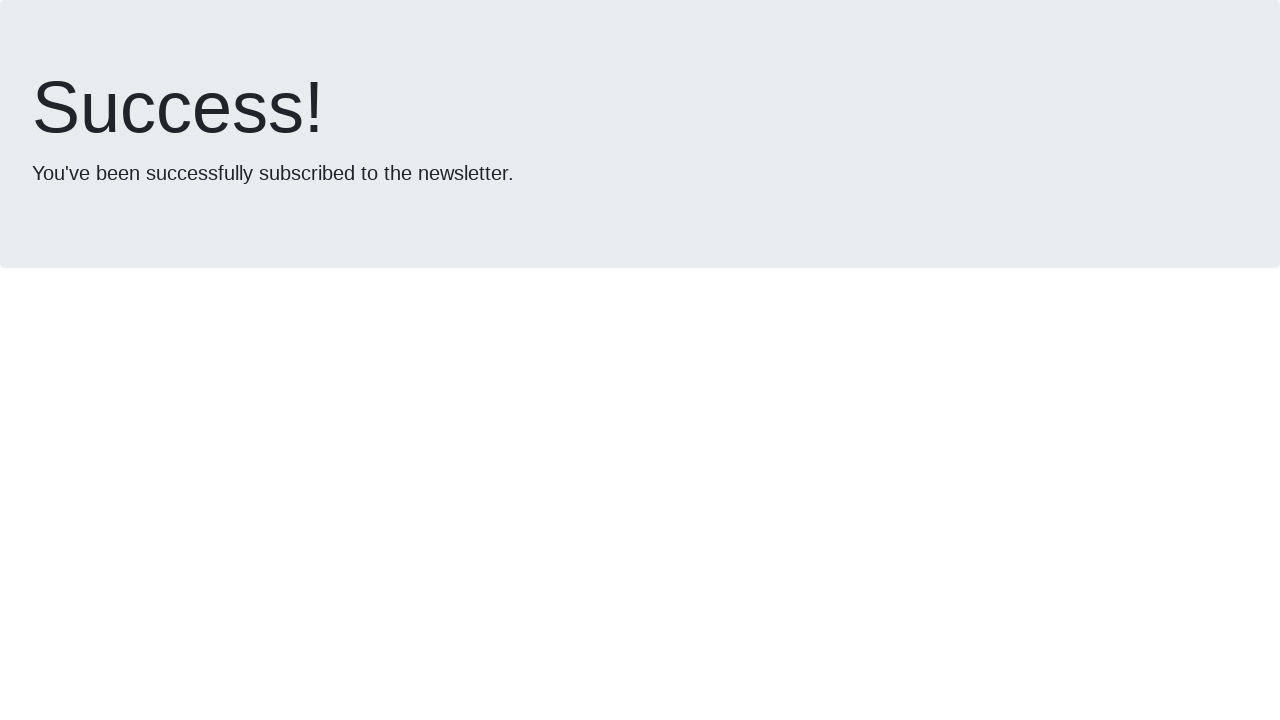